Tests a Vercel-deployed tarot reading site by verifying the homepage loads, navigating to the tarot reading page, clicking on tarot cards, and testing responsive design at tablet and mobile viewport sizes.

Starting URL: https://test-studio-firebase.vercel.app

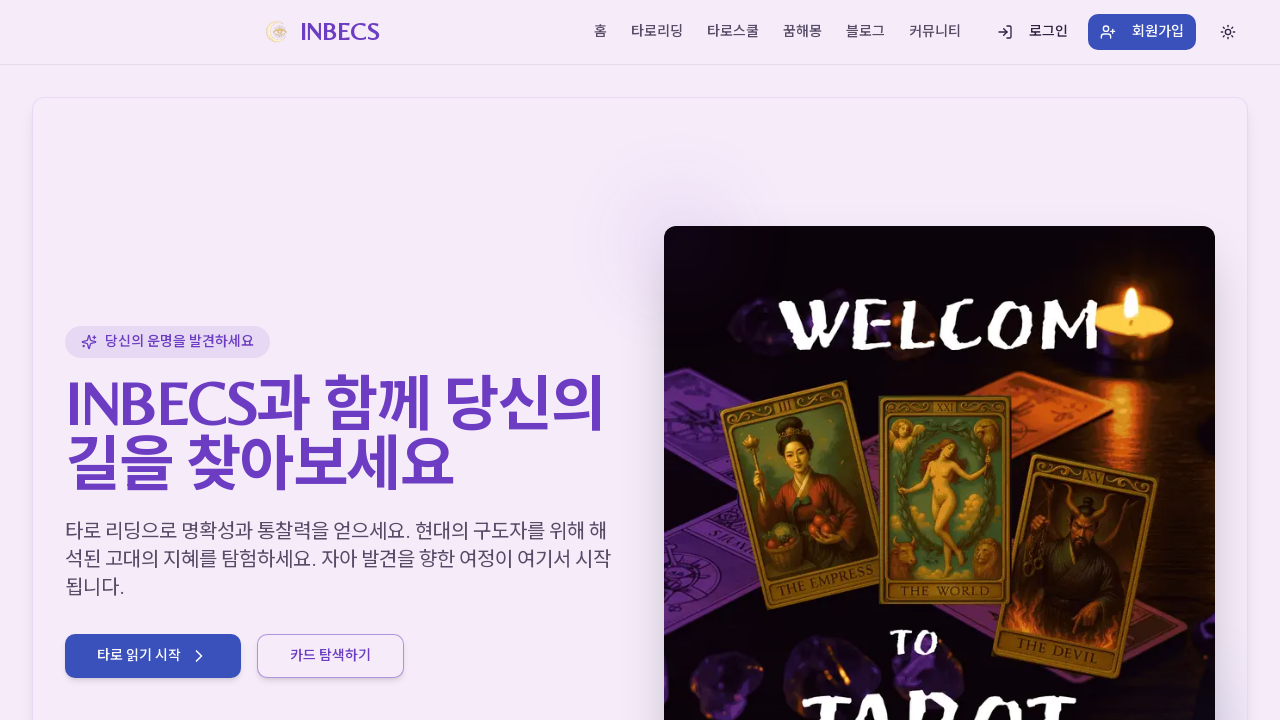

Waited for homepage to reach domcontentloaded state
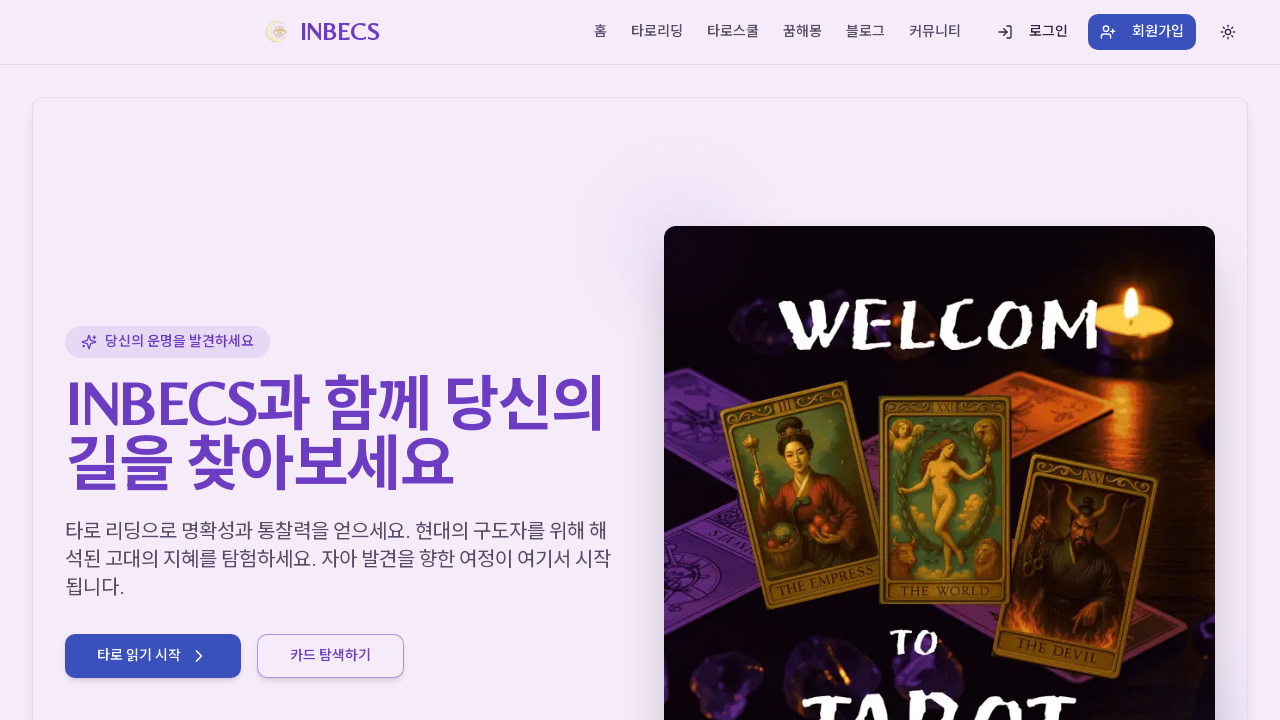

Waited 3 seconds for homepage to fully load
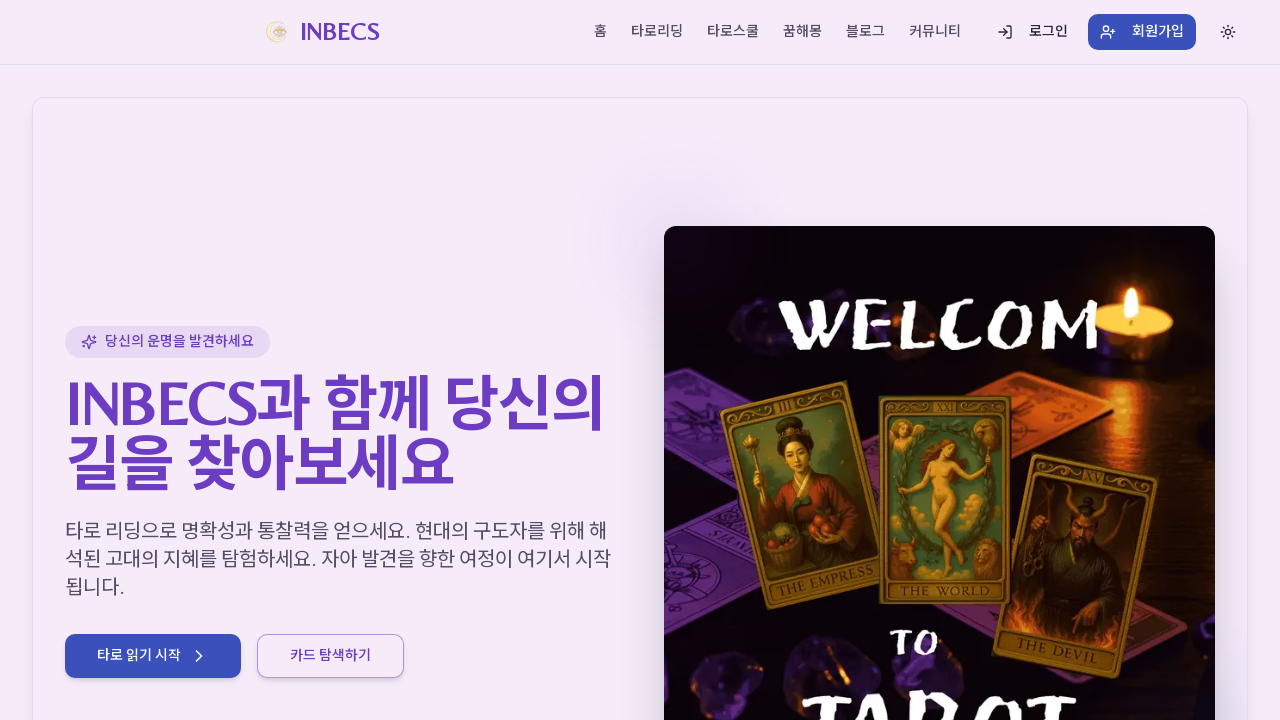

Navigated to tarot reading page
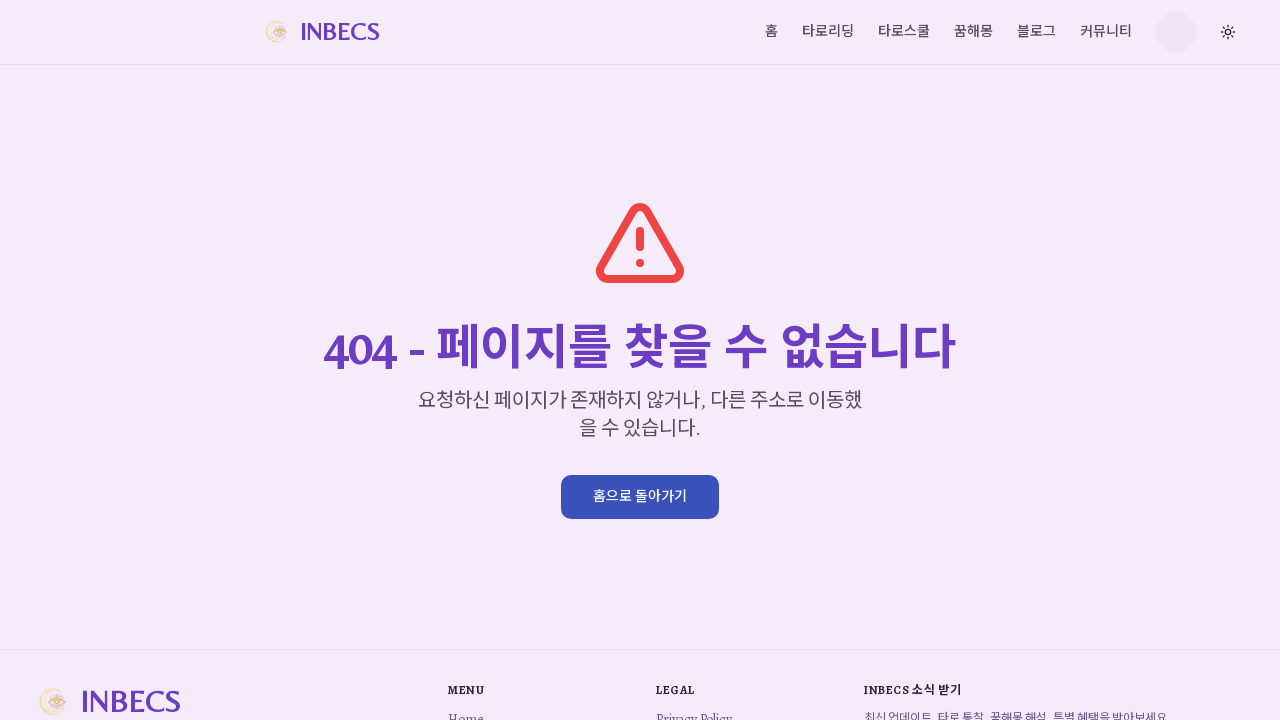

Waited 3 seconds for tarot reading page to fully load
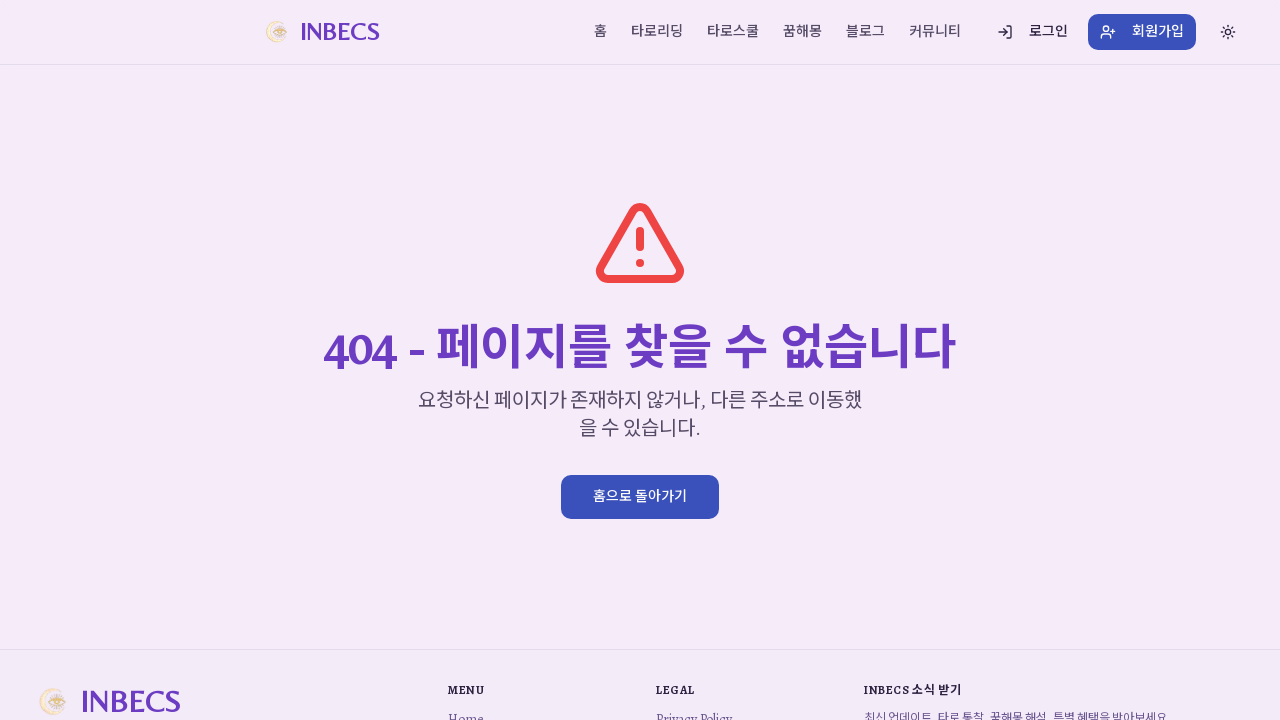

Located 0 tarot cards on the page
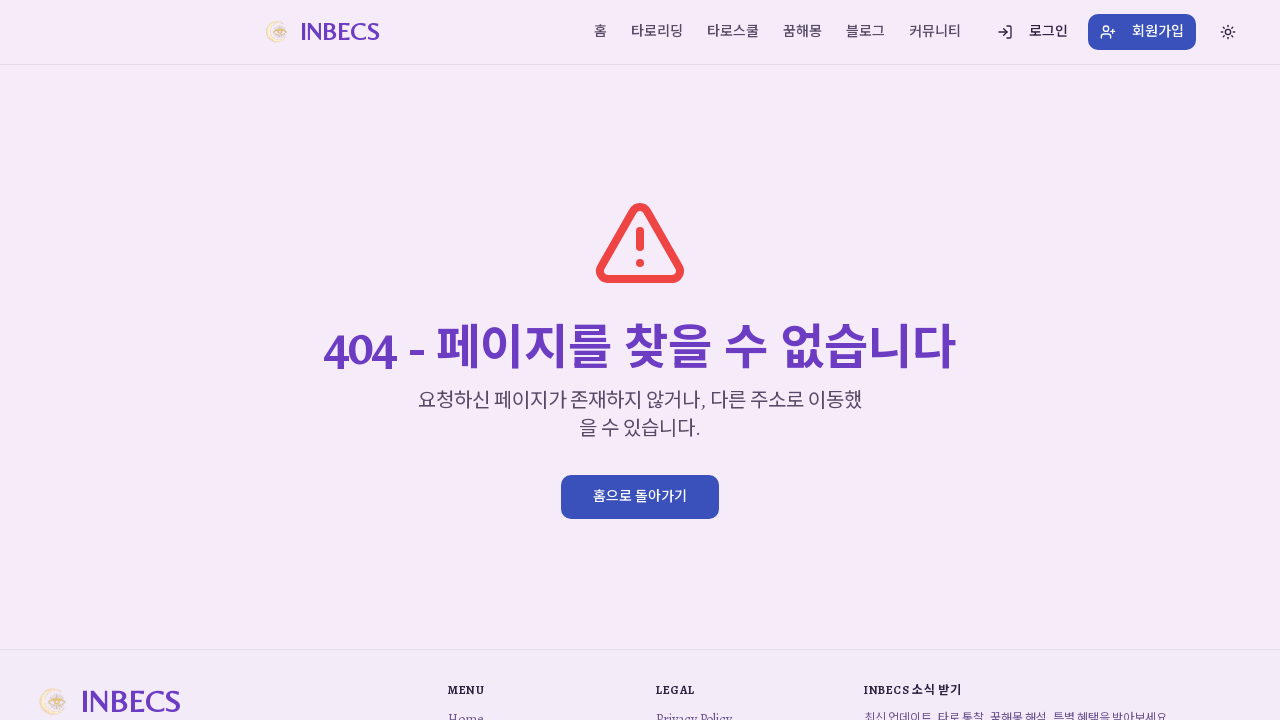

Set viewport to tablet size (768x1024)
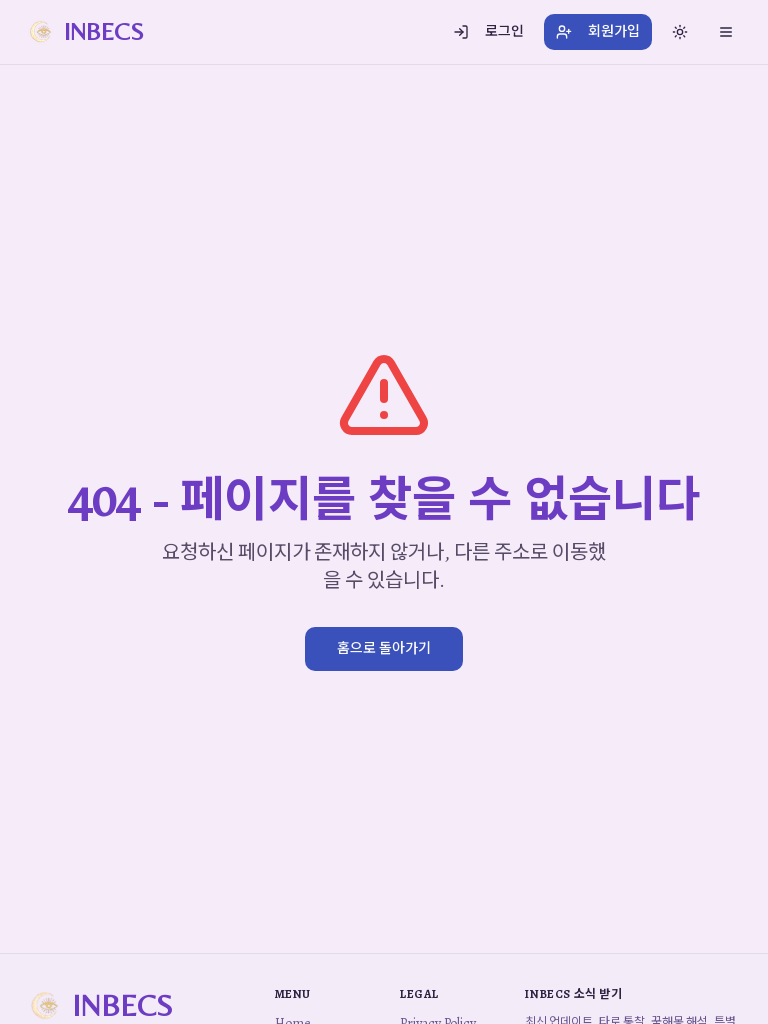

Navigated to homepage in tablet viewport
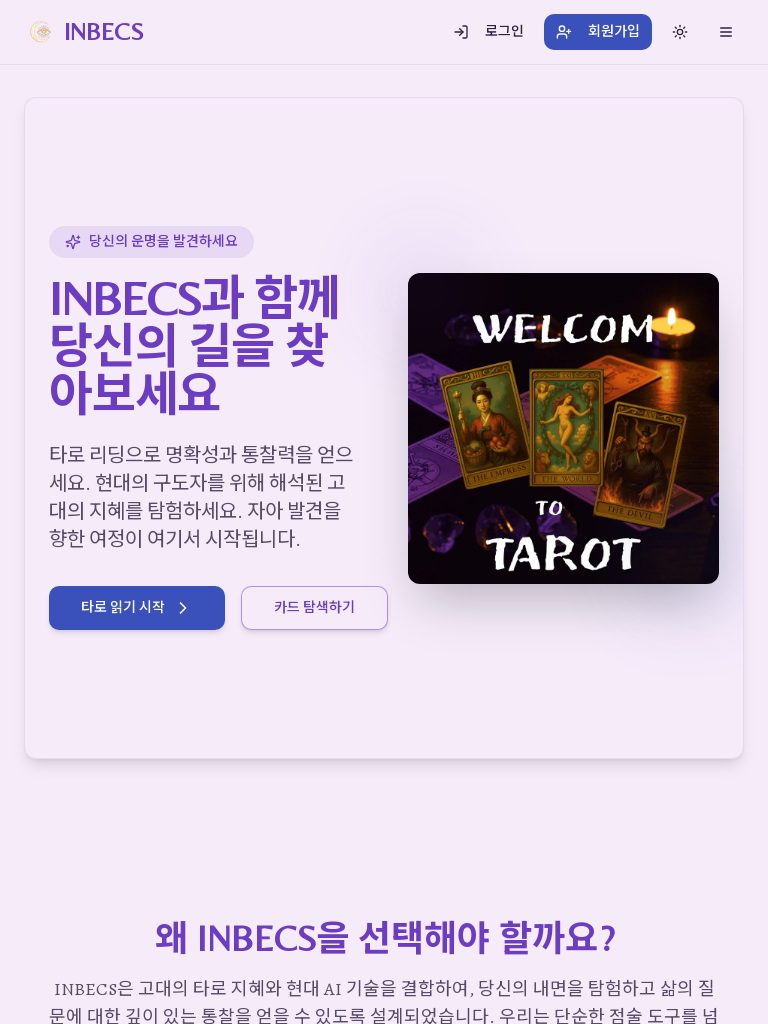

Waited 2 seconds for homepage to load on tablet
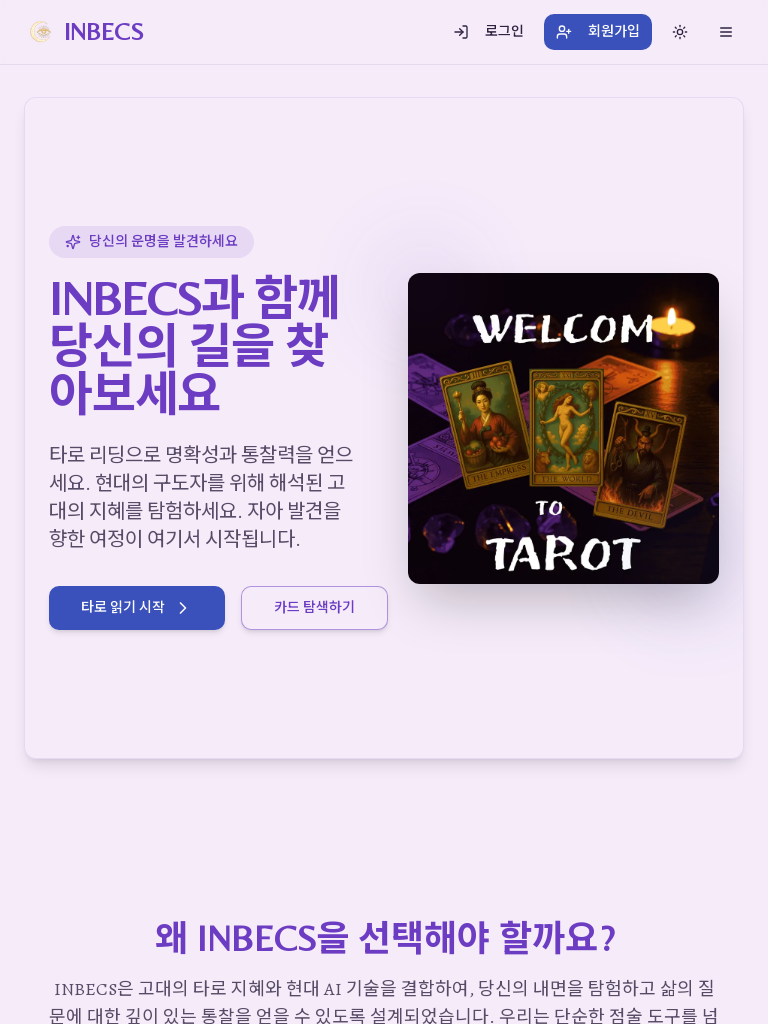

Set viewport to mobile size (375x667)
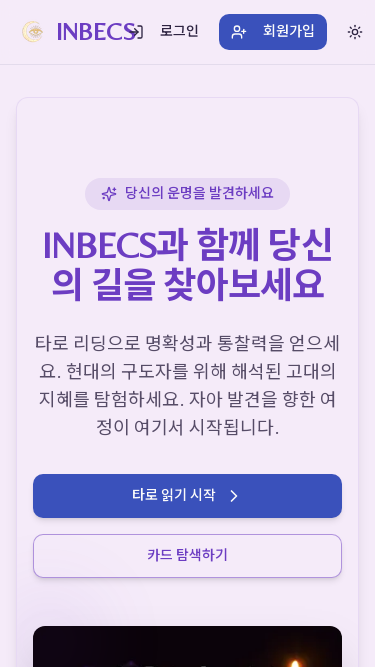

Waited 2 seconds for homepage to load on mobile
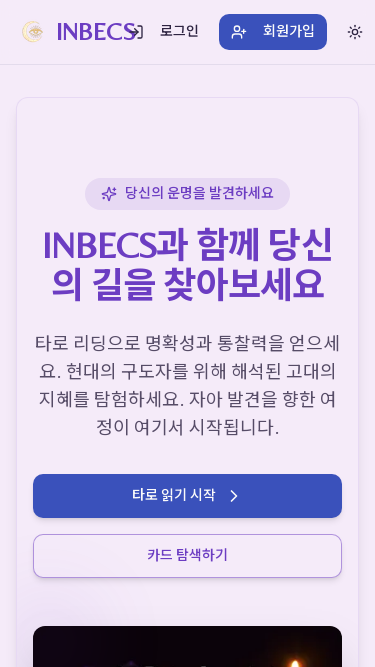

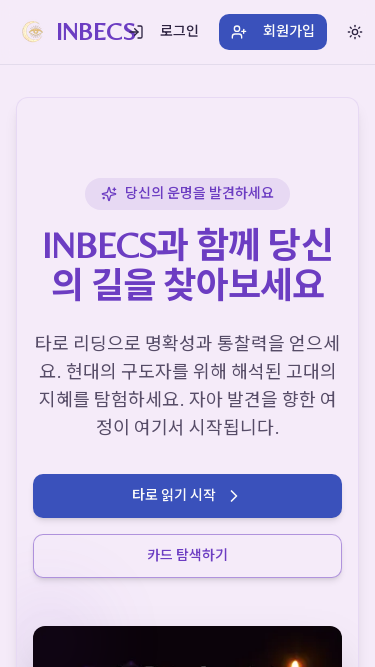